Tests editing a todo item by double-clicking, filling new text, and pressing Enter

Starting URL: https://demo.playwright.dev/todomvc

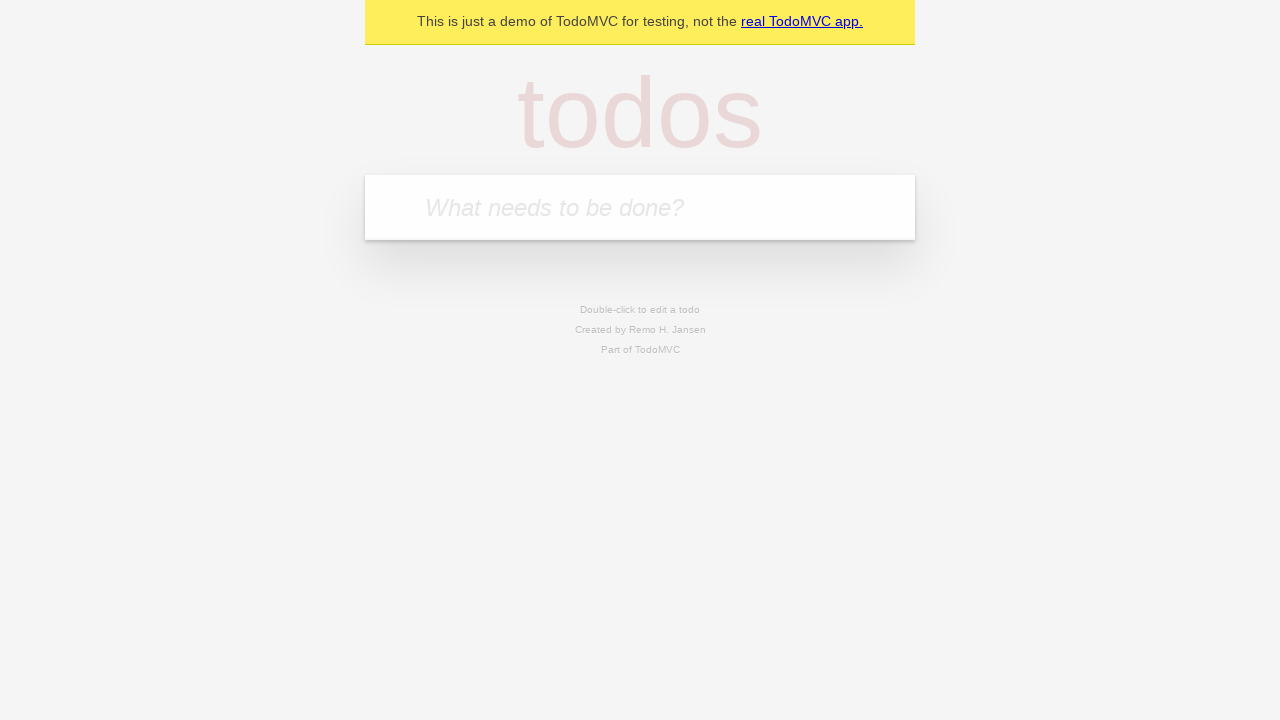

Filled todo input with 'buy some cheese' on internal:attr=[placeholder="What needs to be done?"i]
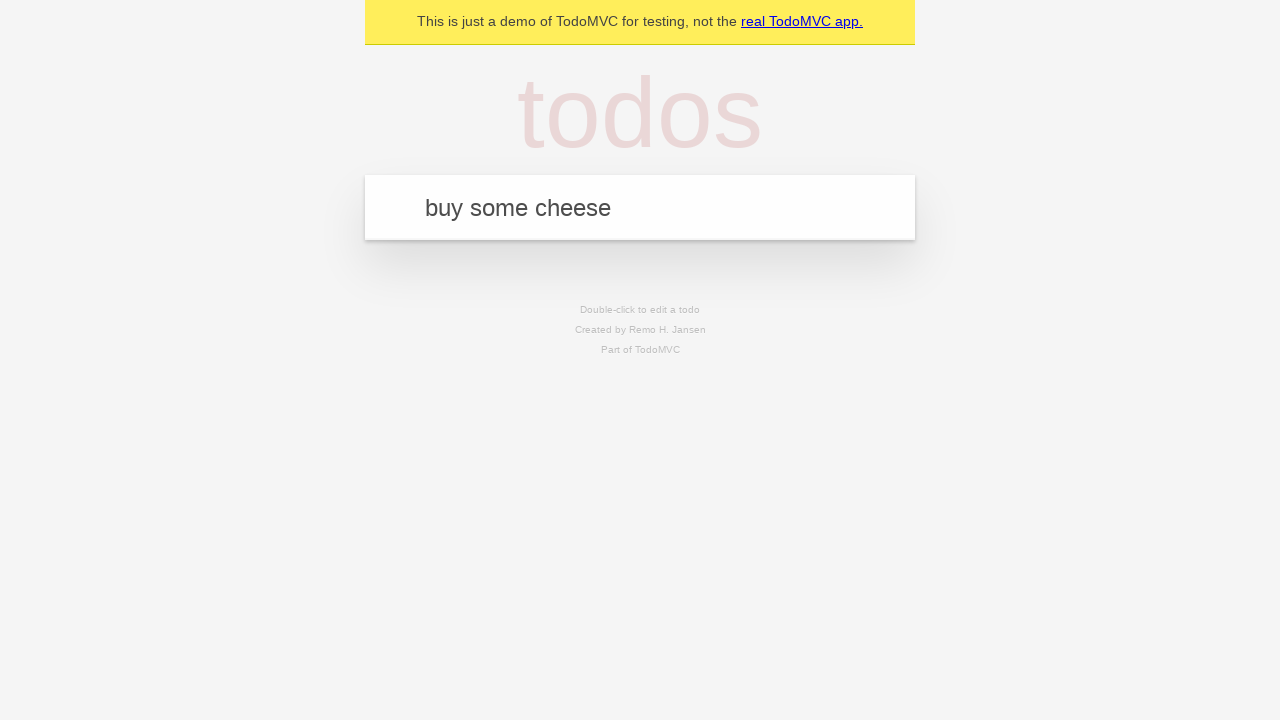

Pressed Enter to add first todo on internal:attr=[placeholder="What needs to be done?"i]
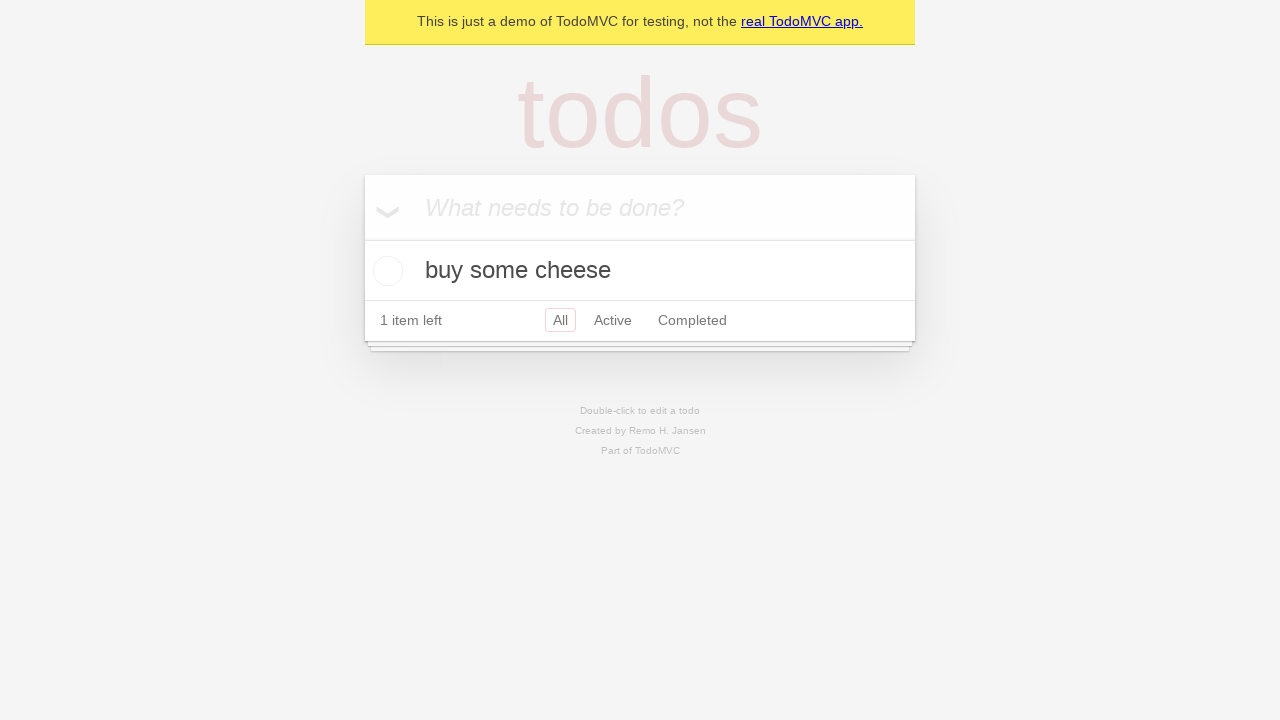

Filled todo input with 'feed the cat' on internal:attr=[placeholder="What needs to be done?"i]
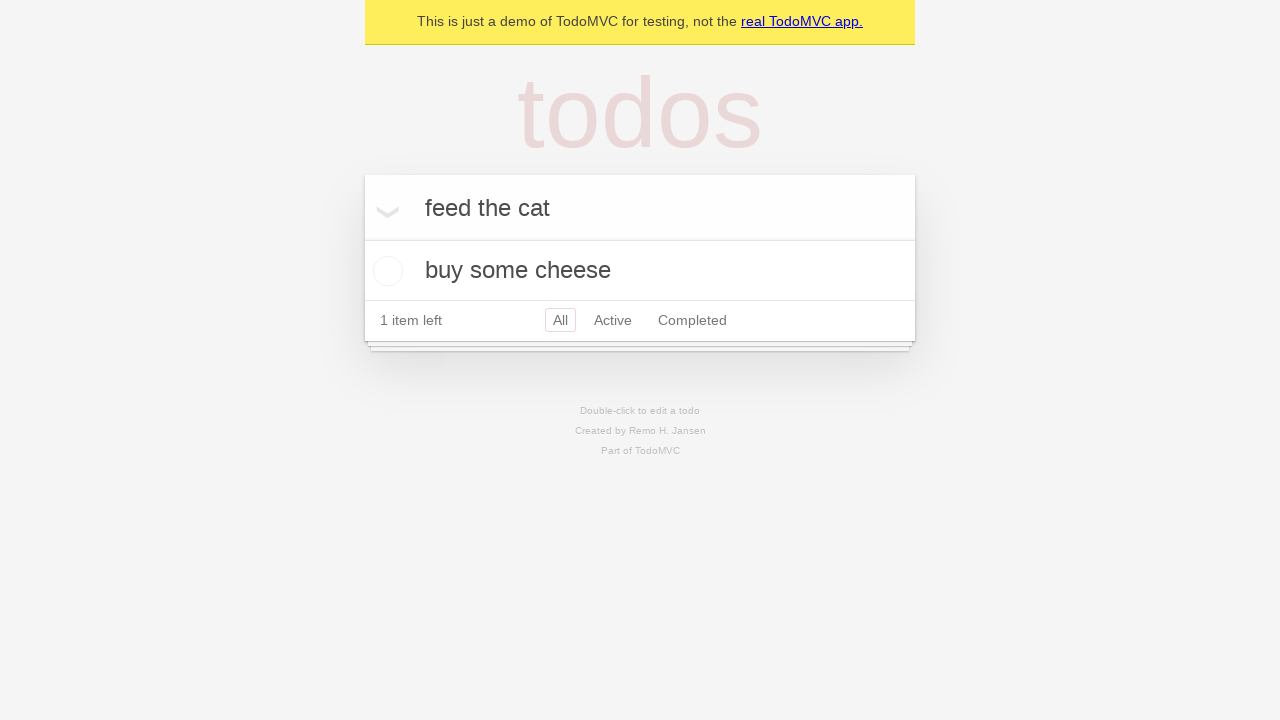

Pressed Enter to add second todo on internal:attr=[placeholder="What needs to be done?"i]
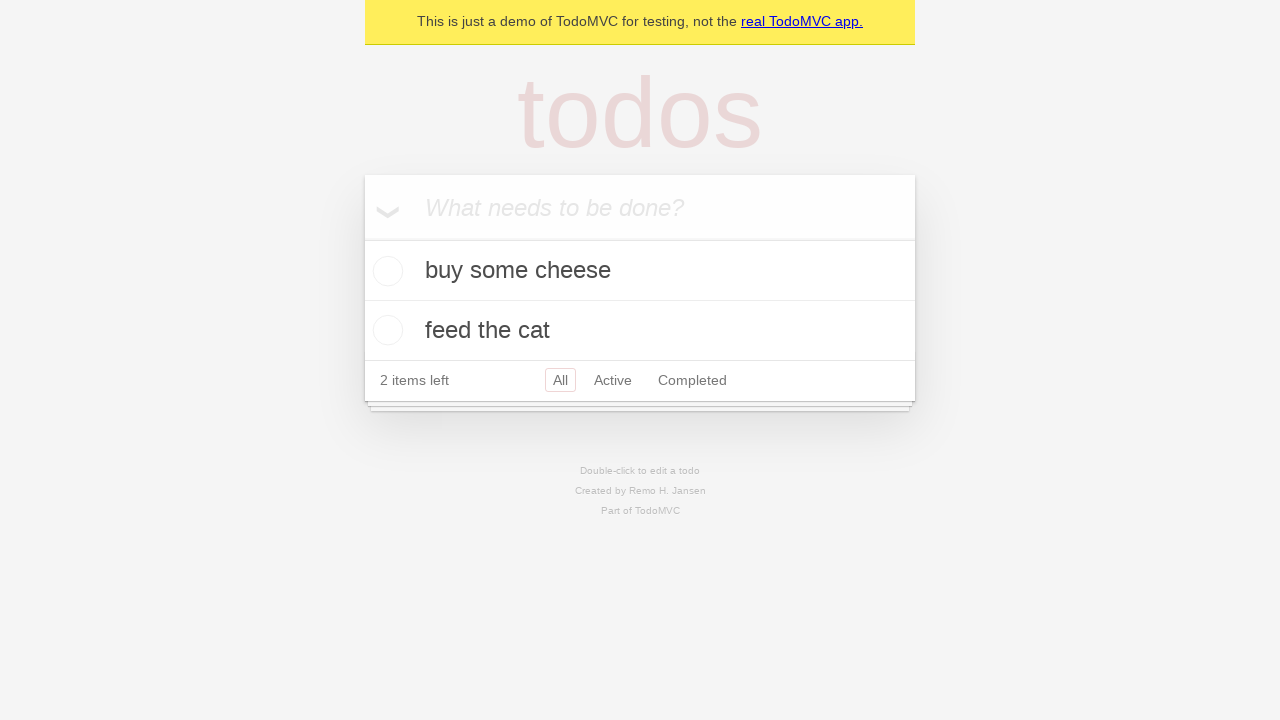

Filled todo input with 'book a doctors appointment' on internal:attr=[placeholder="What needs to be done?"i]
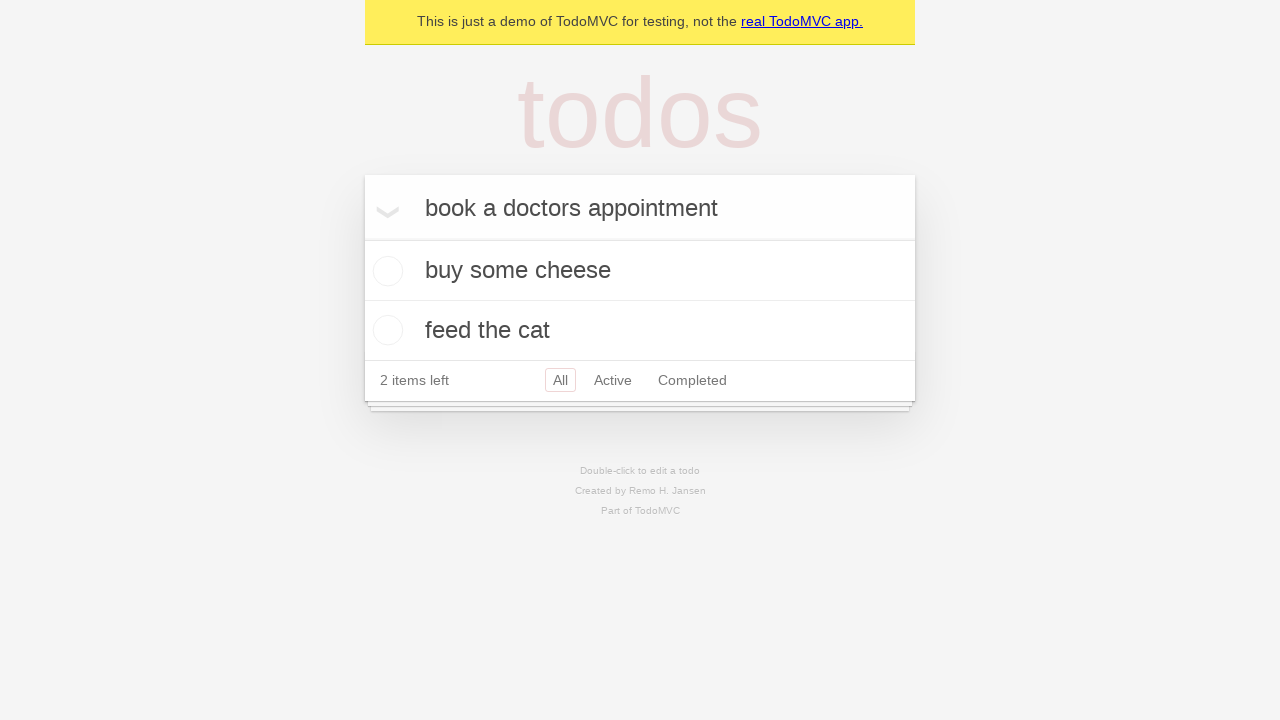

Pressed Enter to add third todo on internal:attr=[placeholder="What needs to be done?"i]
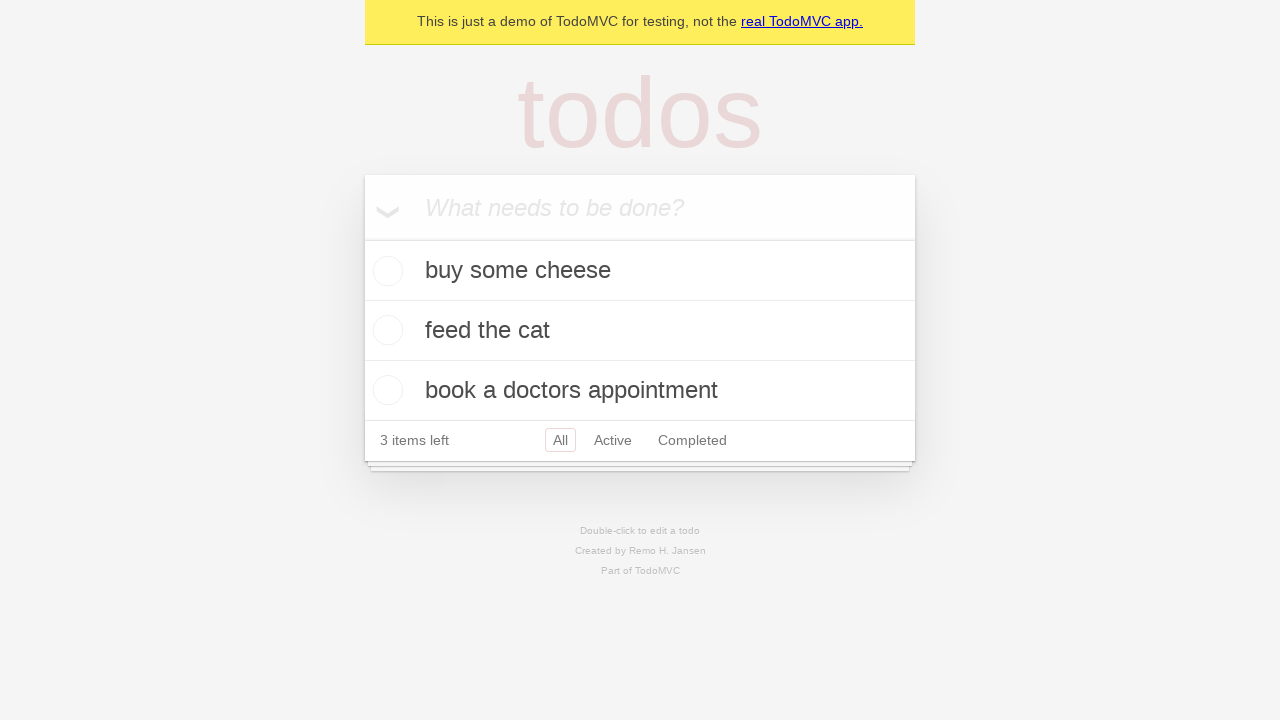

Waited for all todos to load
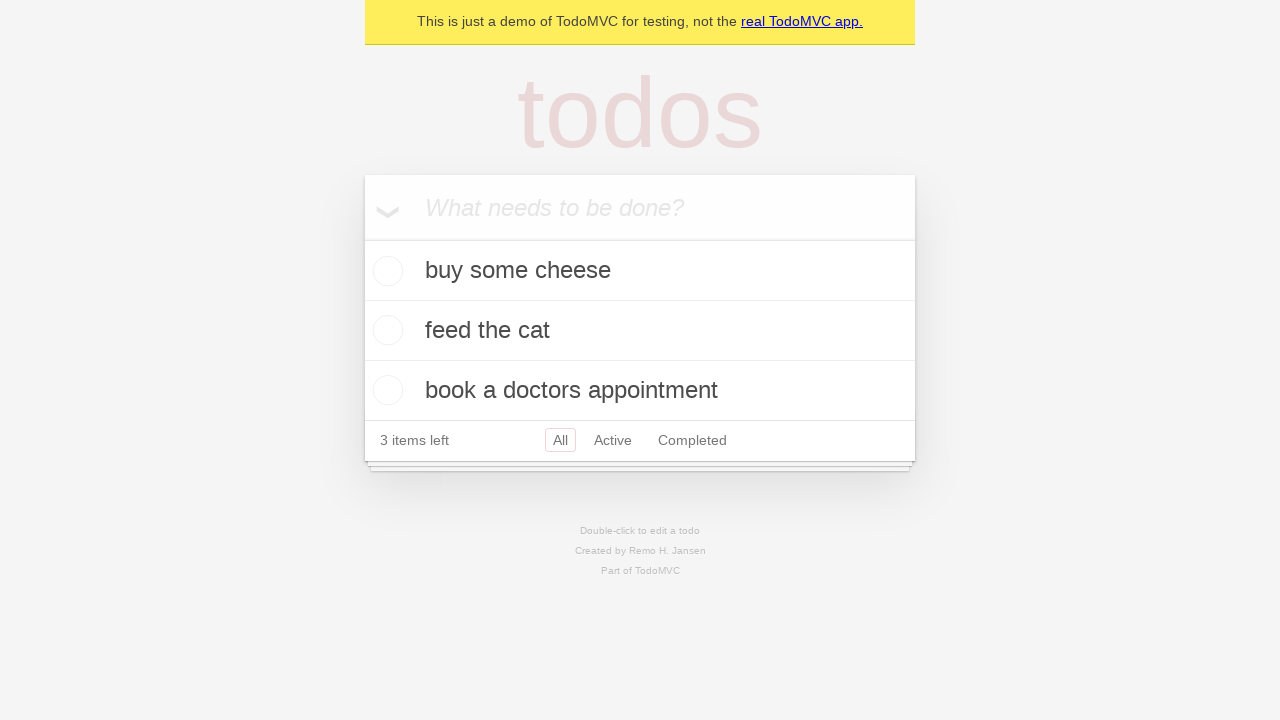

Double-clicked second todo to enter edit mode at (640, 331) on internal:testid=[data-testid="todo-item"s] >> nth=1
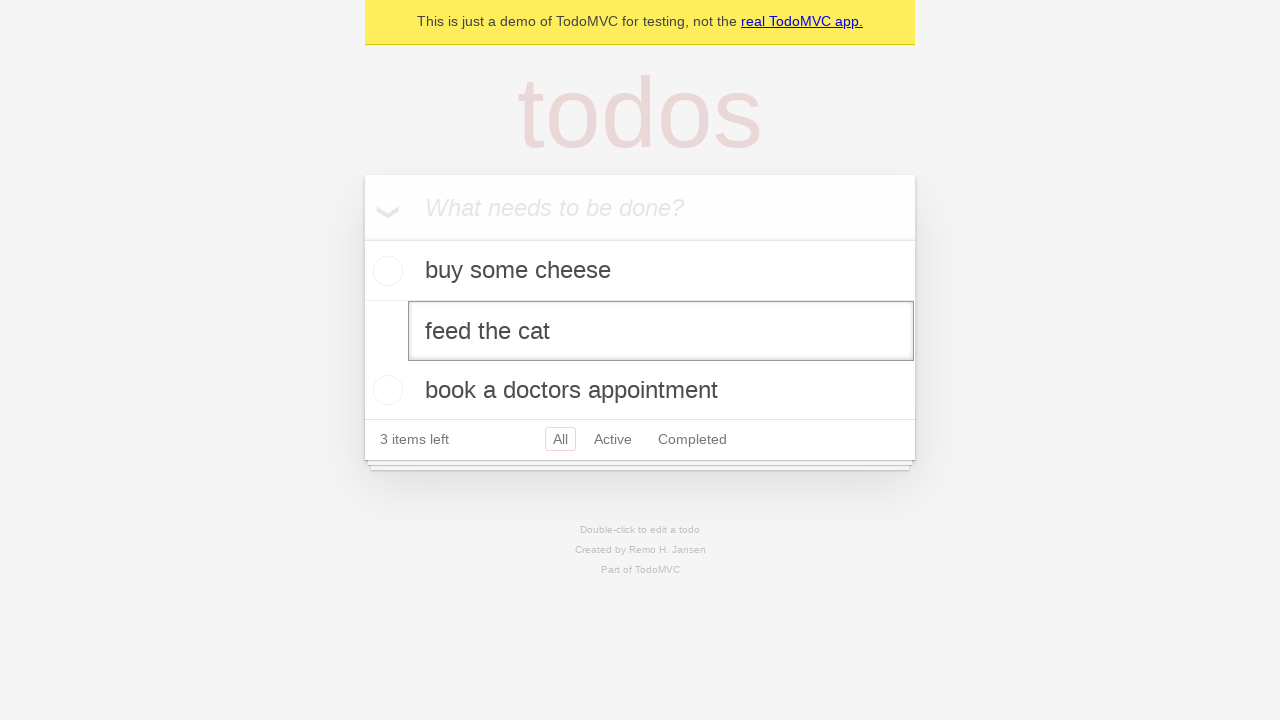

Filled edit field with 'buy some sausages' on internal:testid=[data-testid="todo-item"s] >> nth=1 >> internal:role=textbox[nam
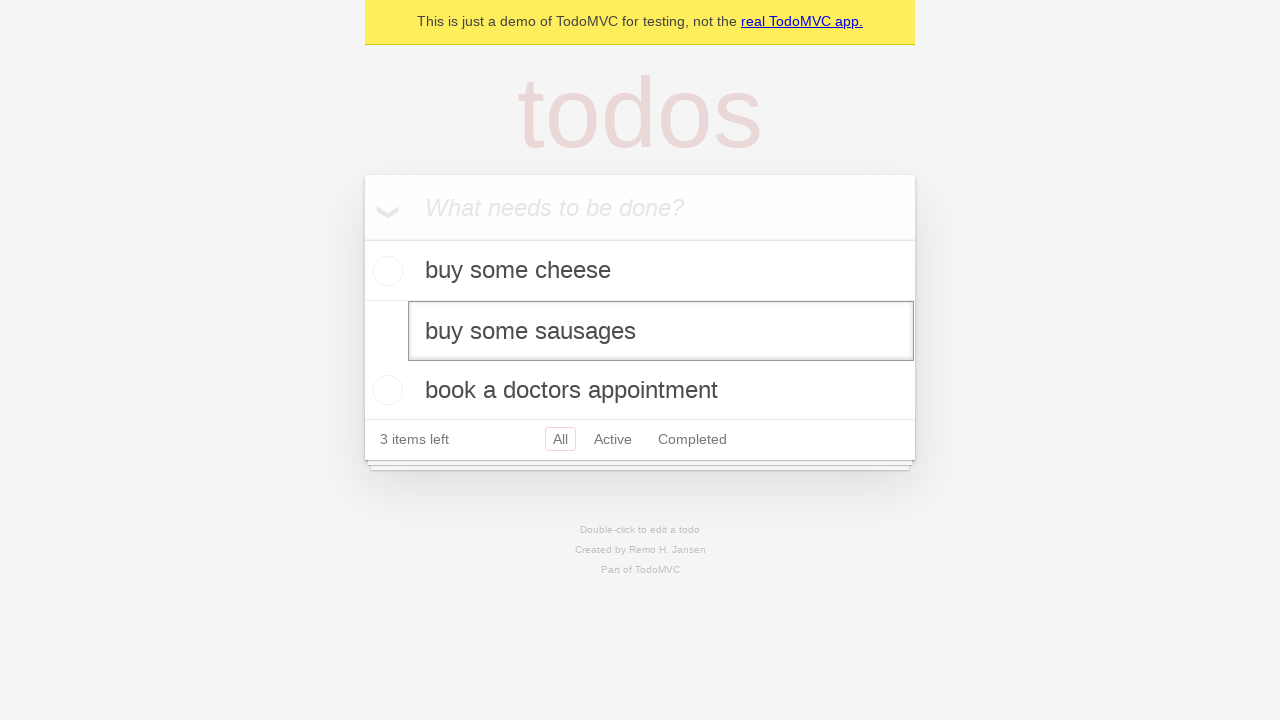

Pressed Enter to save edited todo item on internal:testid=[data-testid="todo-item"s] >> nth=1 >> internal:role=textbox[nam
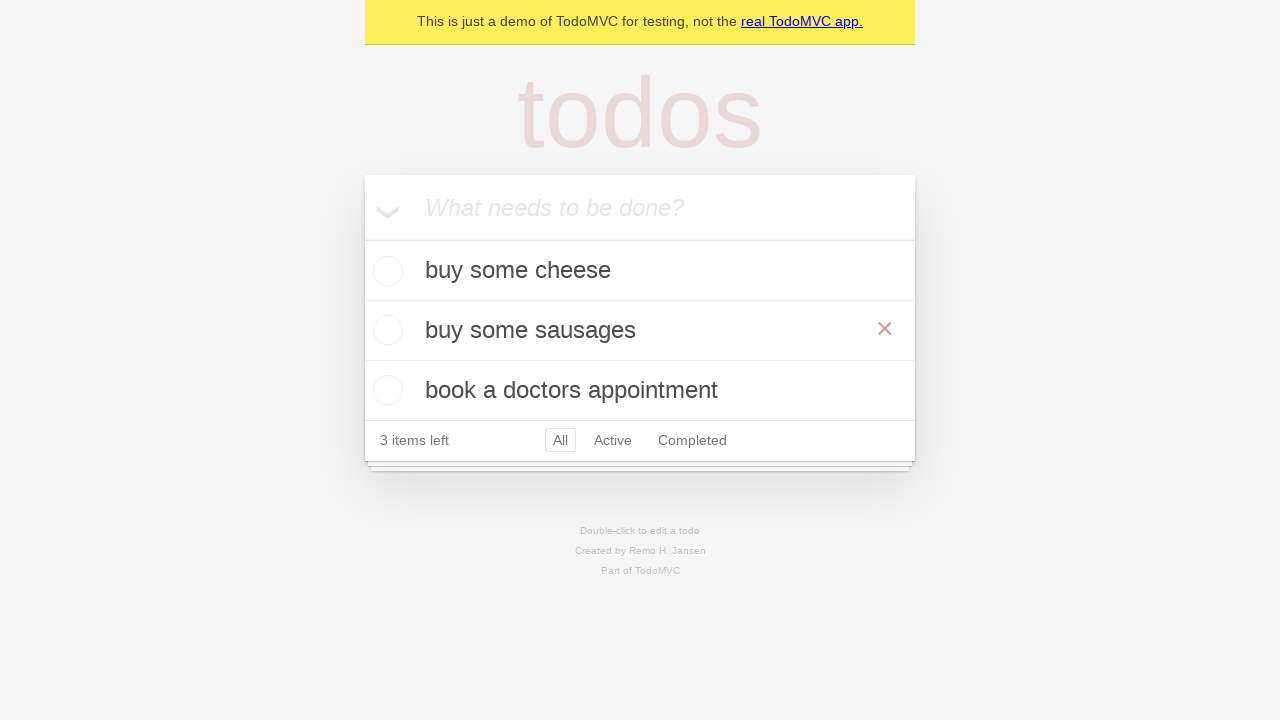

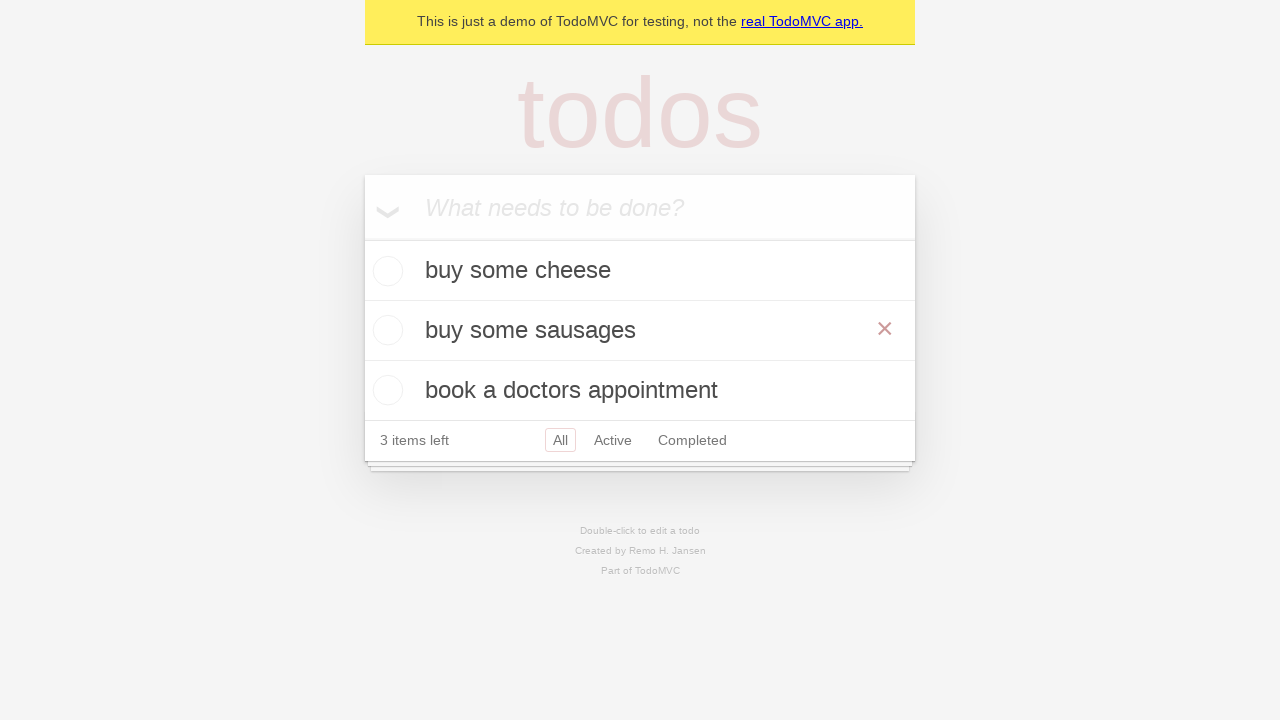